Tests JavaScript prompt dialog by dismissing it with Cancel

Starting URL: https://the-internet.herokuapp.com/javascript_alerts

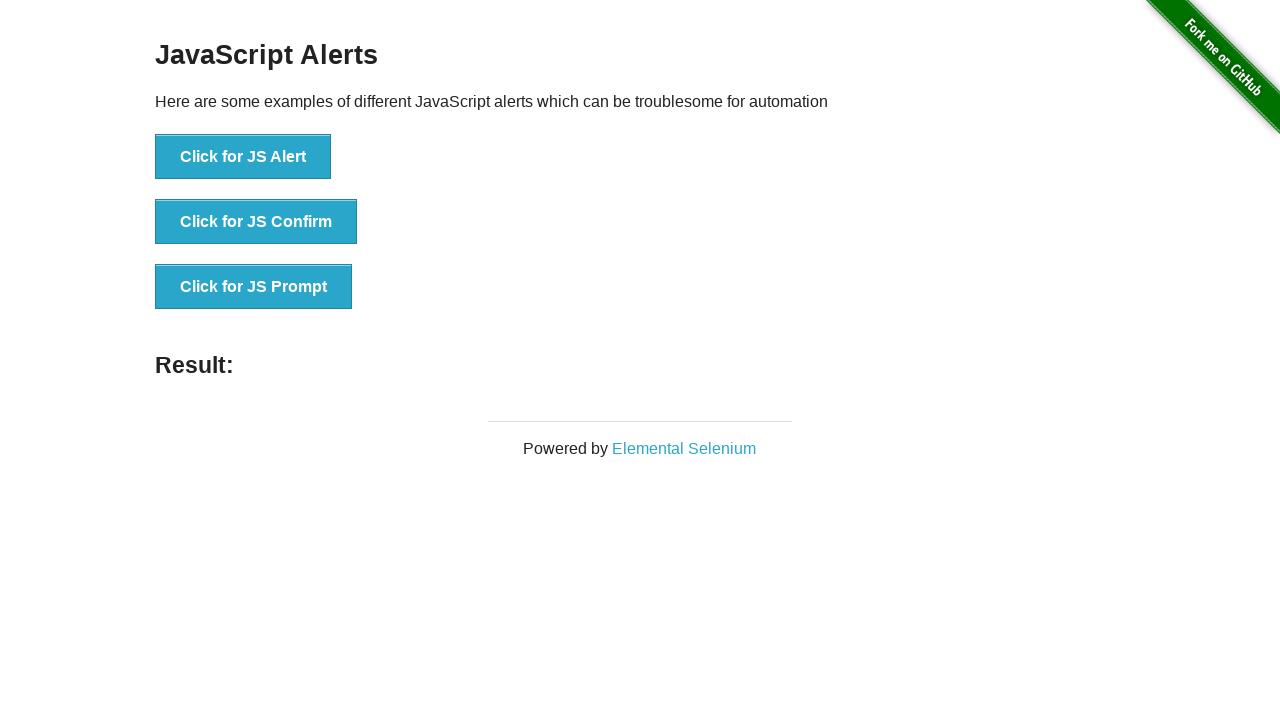

Set up dialog handler to dismiss prompts
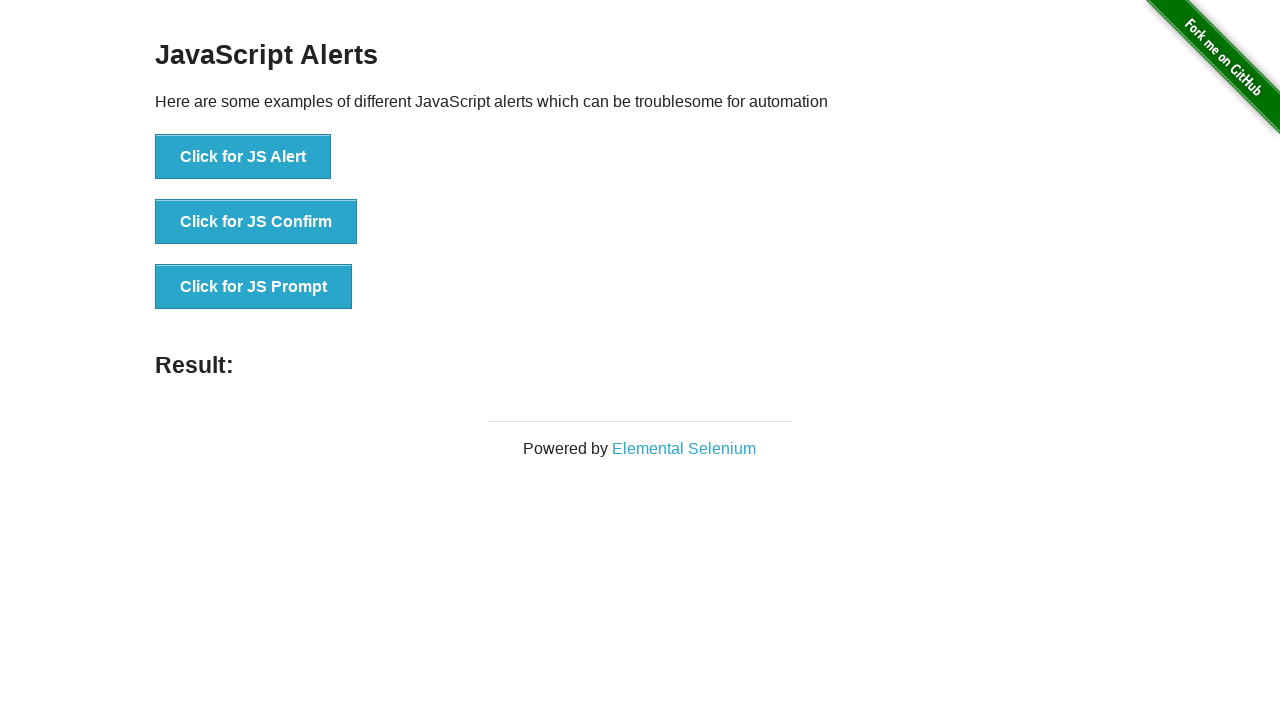

Clicked the JavaScript Prompt button at (254, 287) on xpath=//*[@id='content']/div/ul/li[3]/button
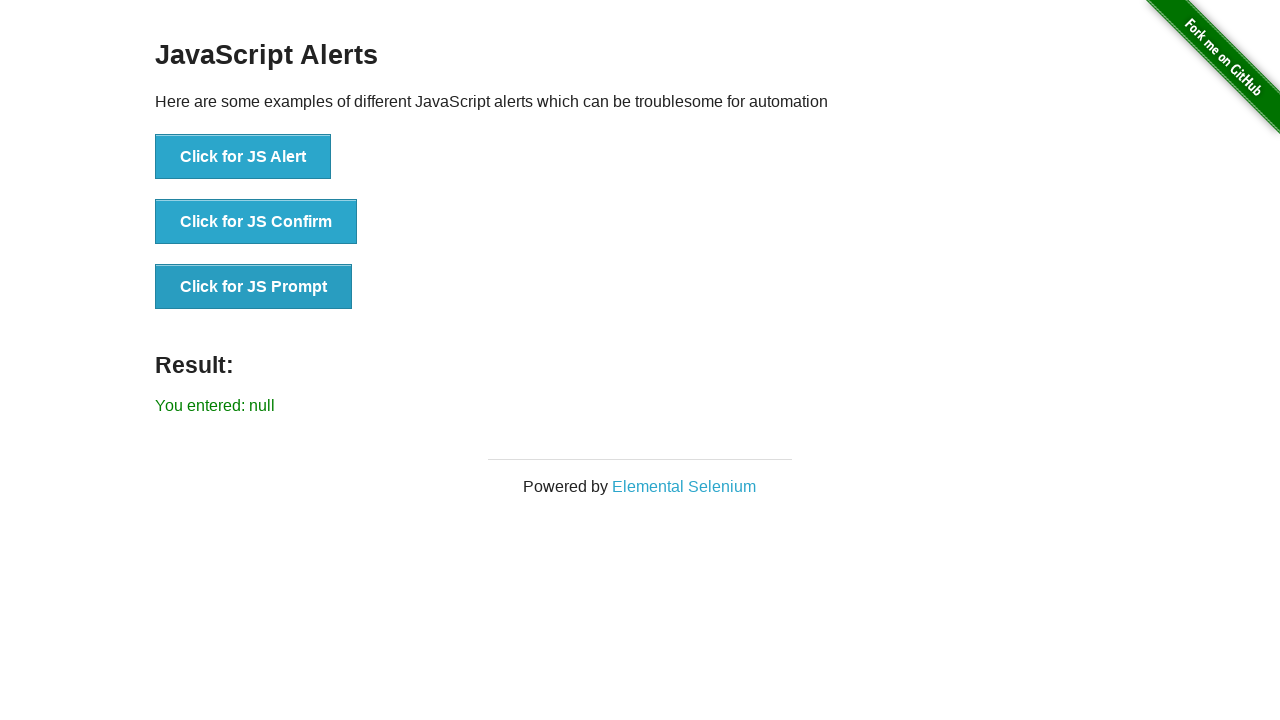

Waited for result message to appear after dismissing prompt
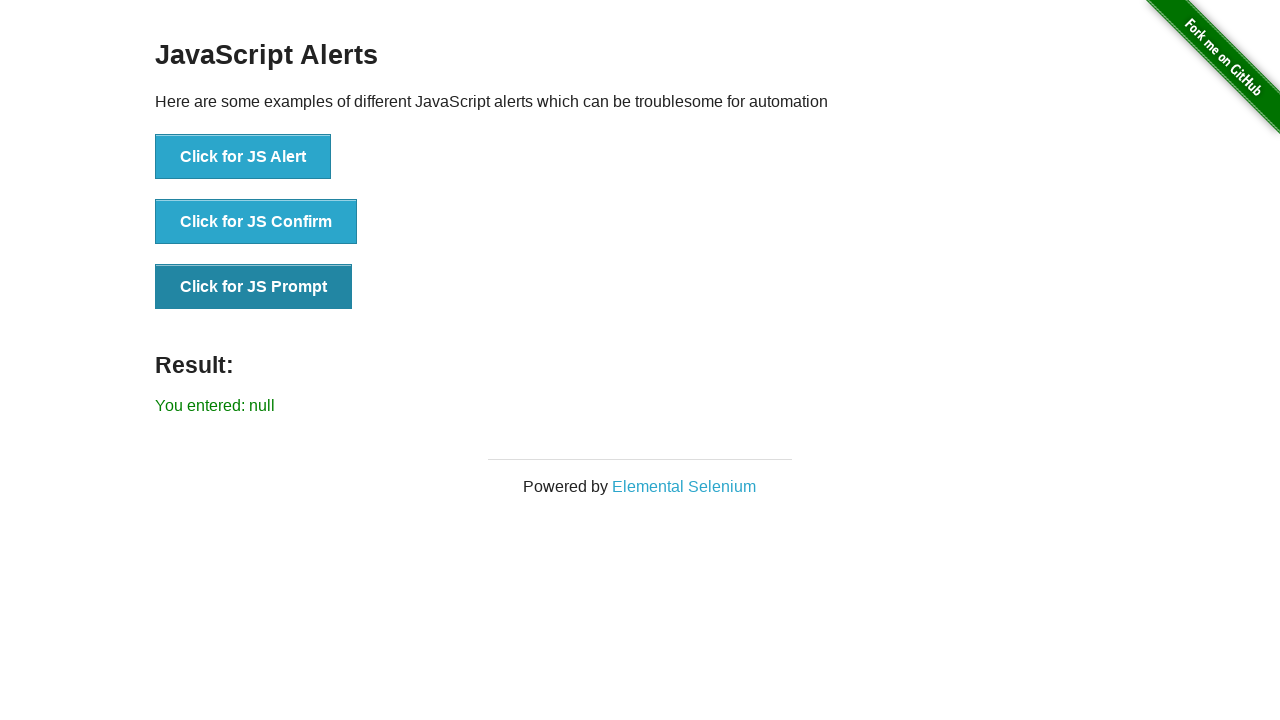

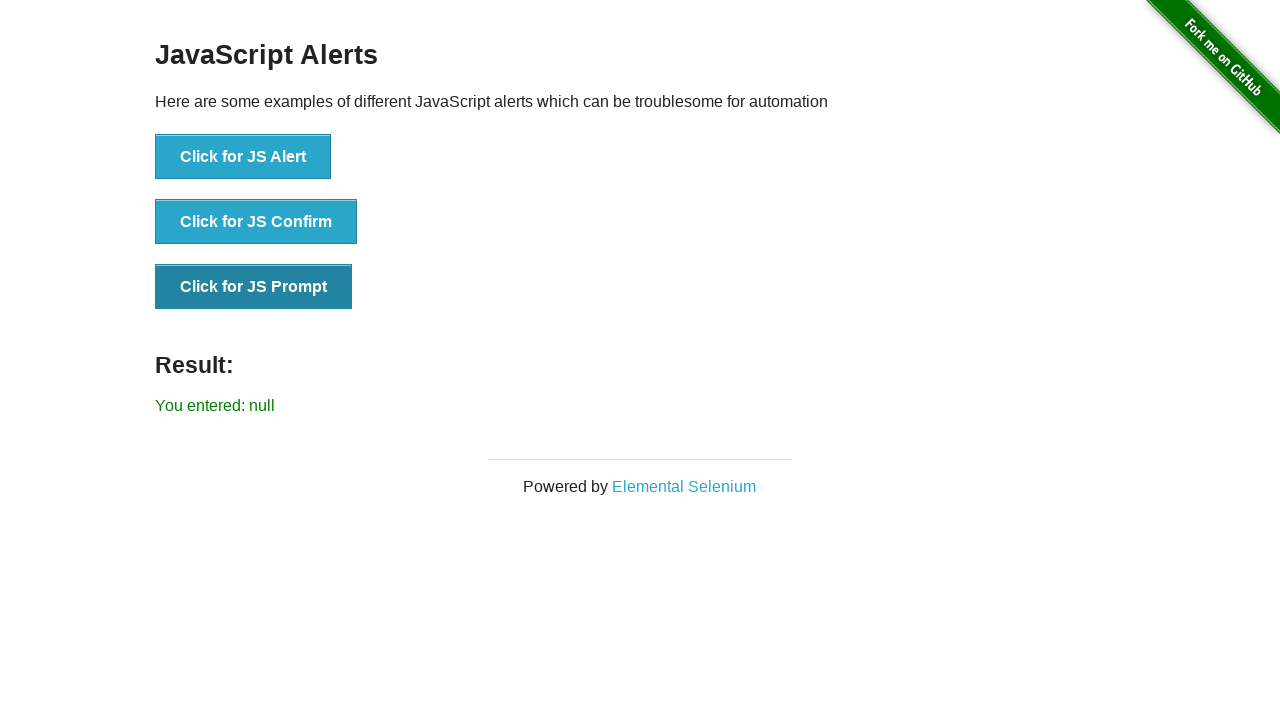